Opens the WordPress homepage and verifies that the WordPress logo, Log In button, and Get Started button are visible.

Starting URL: https://wordpress.com

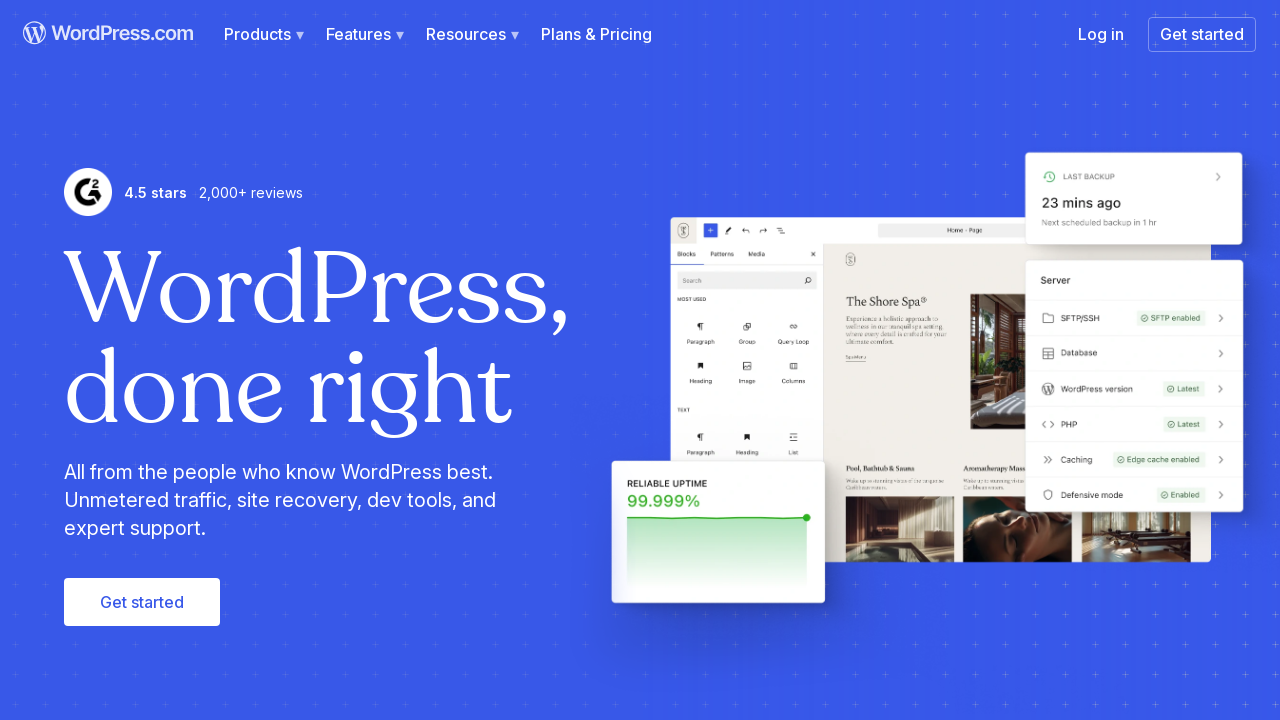

Set viewport size to 1920x1080
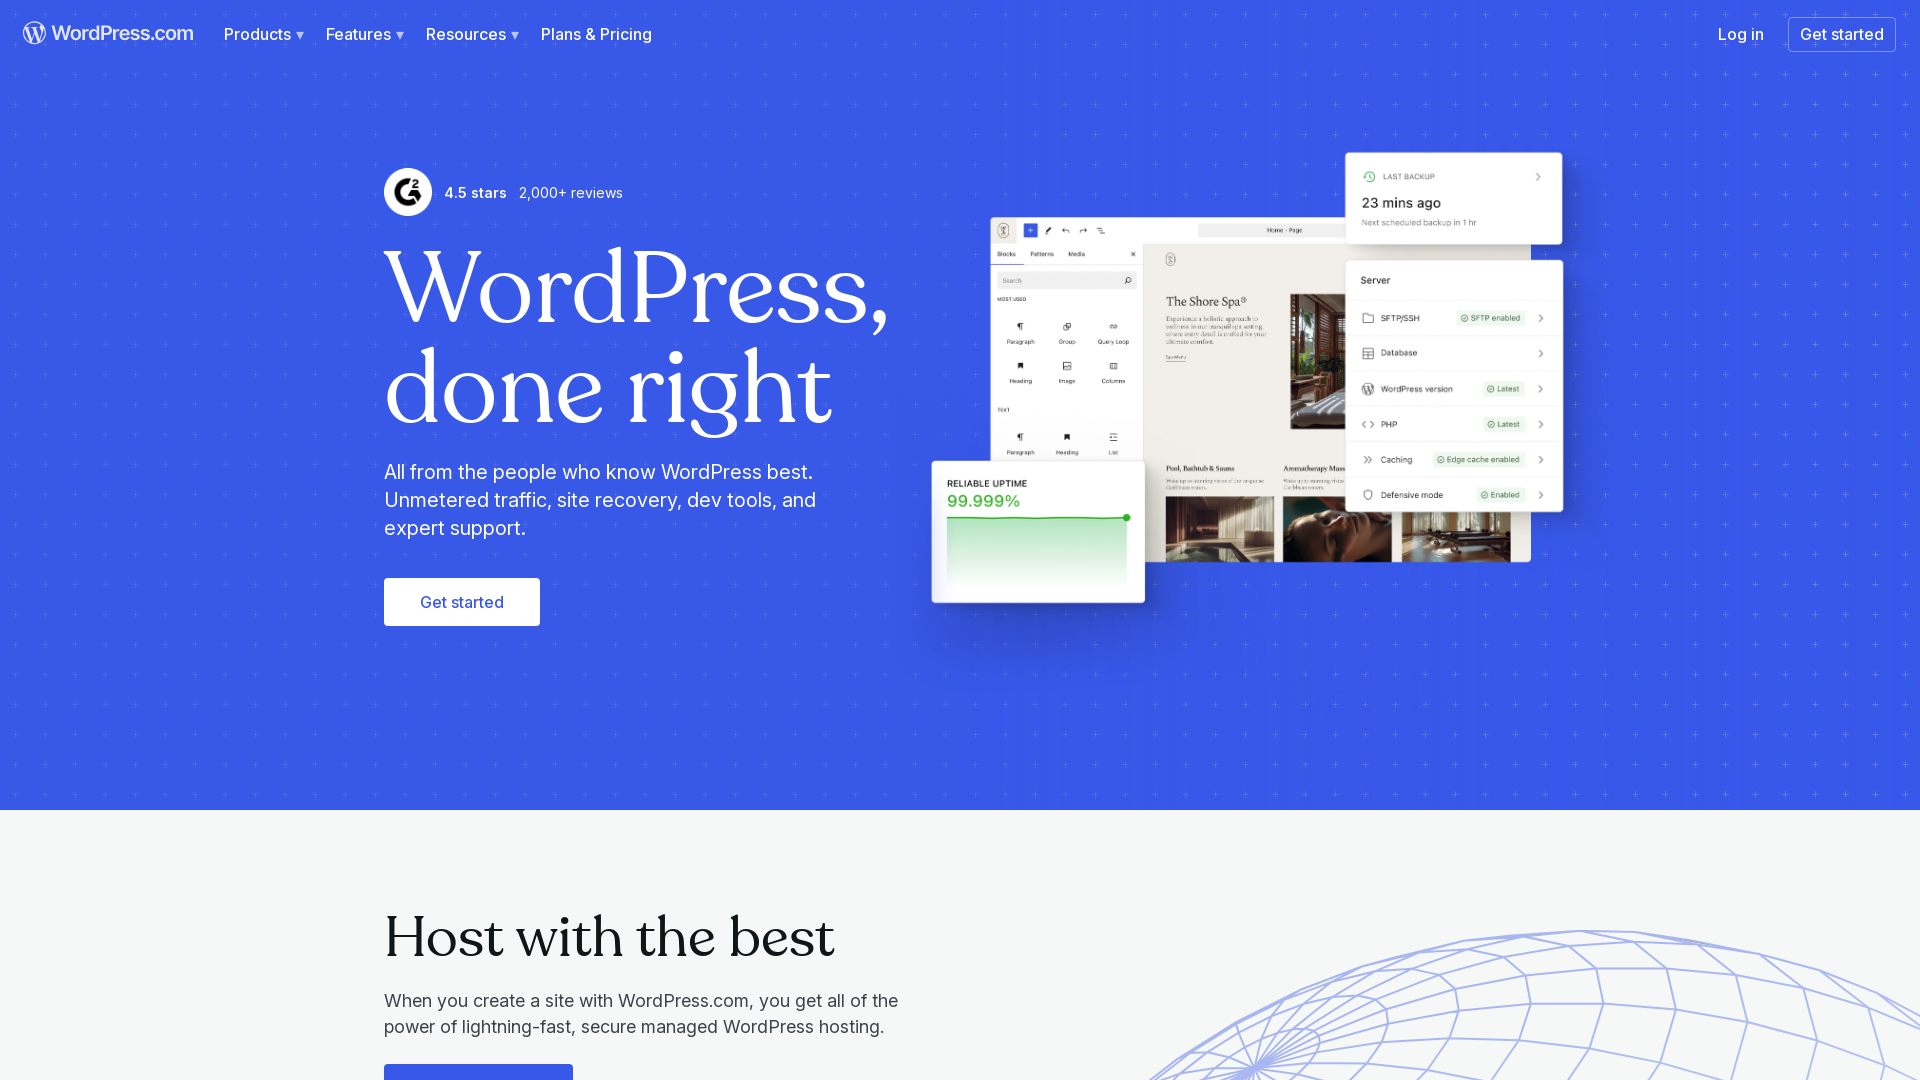

WordPress logo is now visible
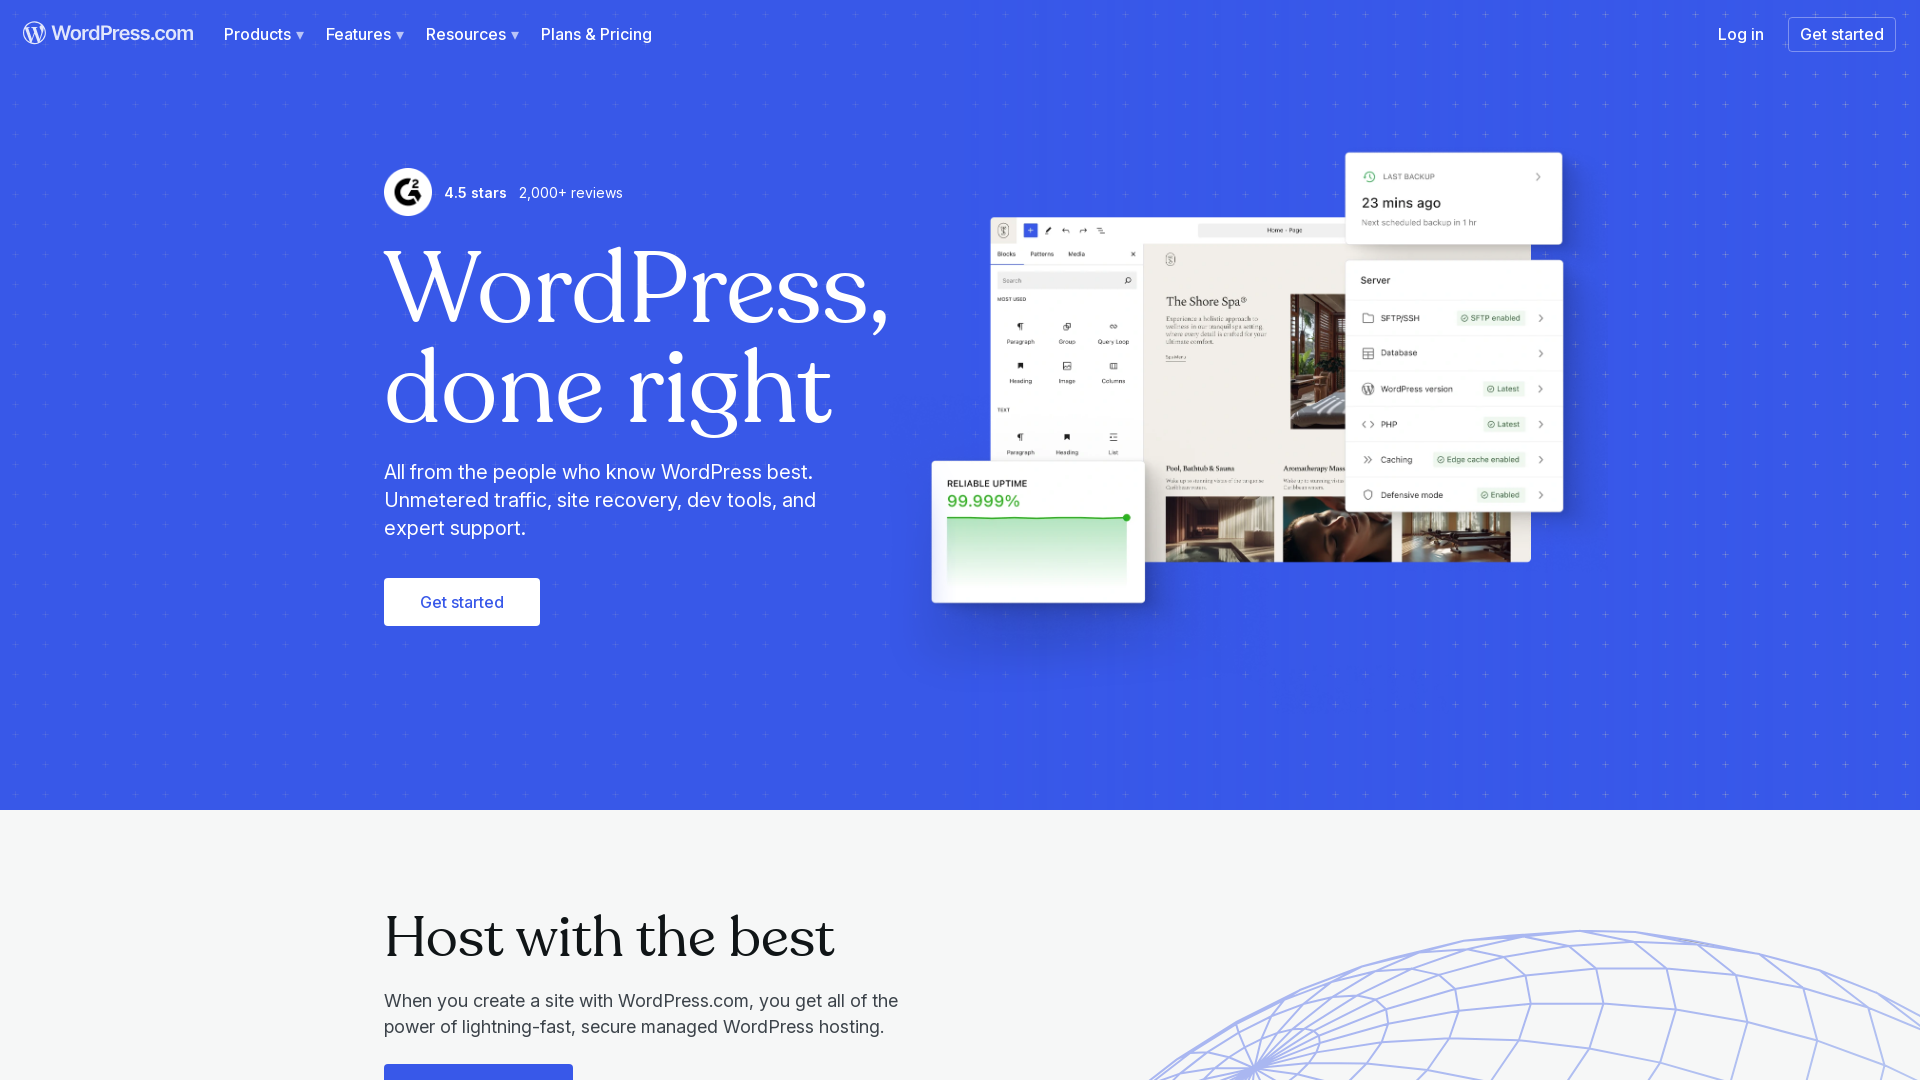

Log In button is now visible
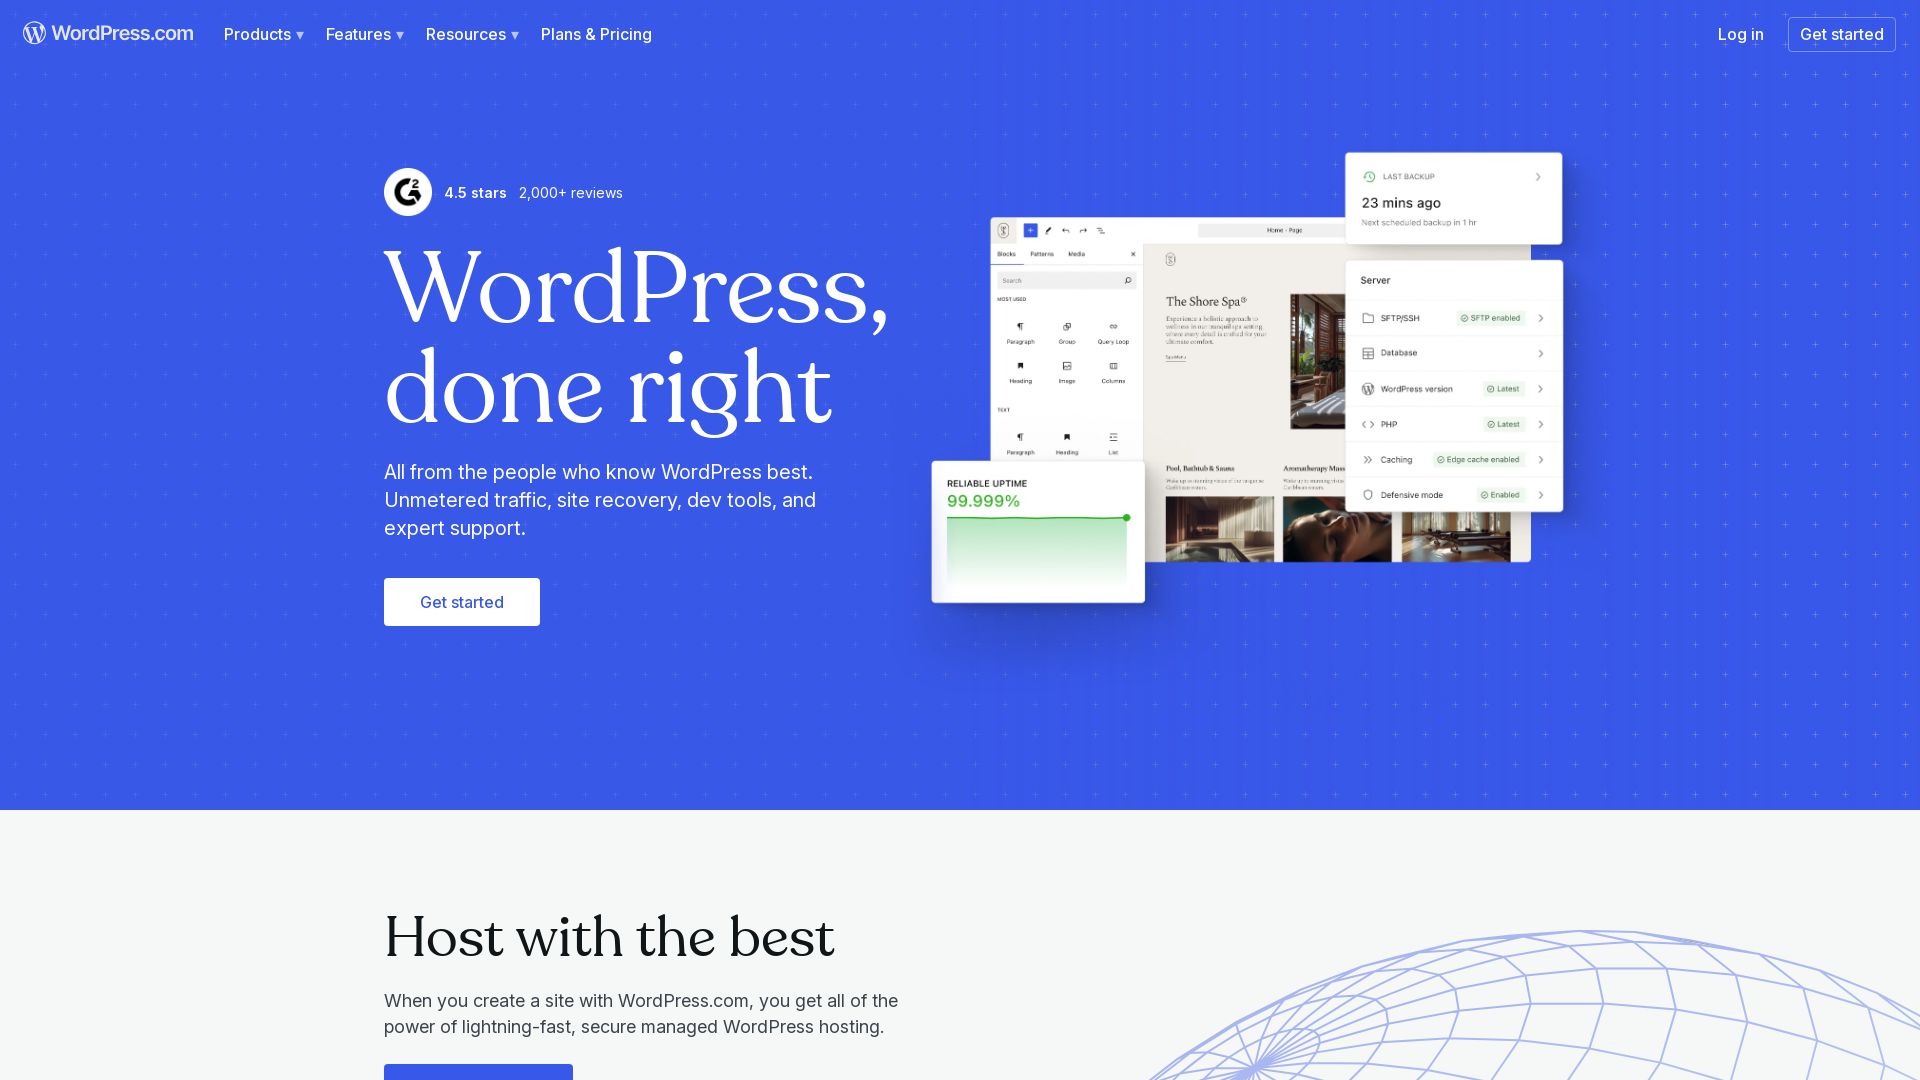

Get Started button is now visible
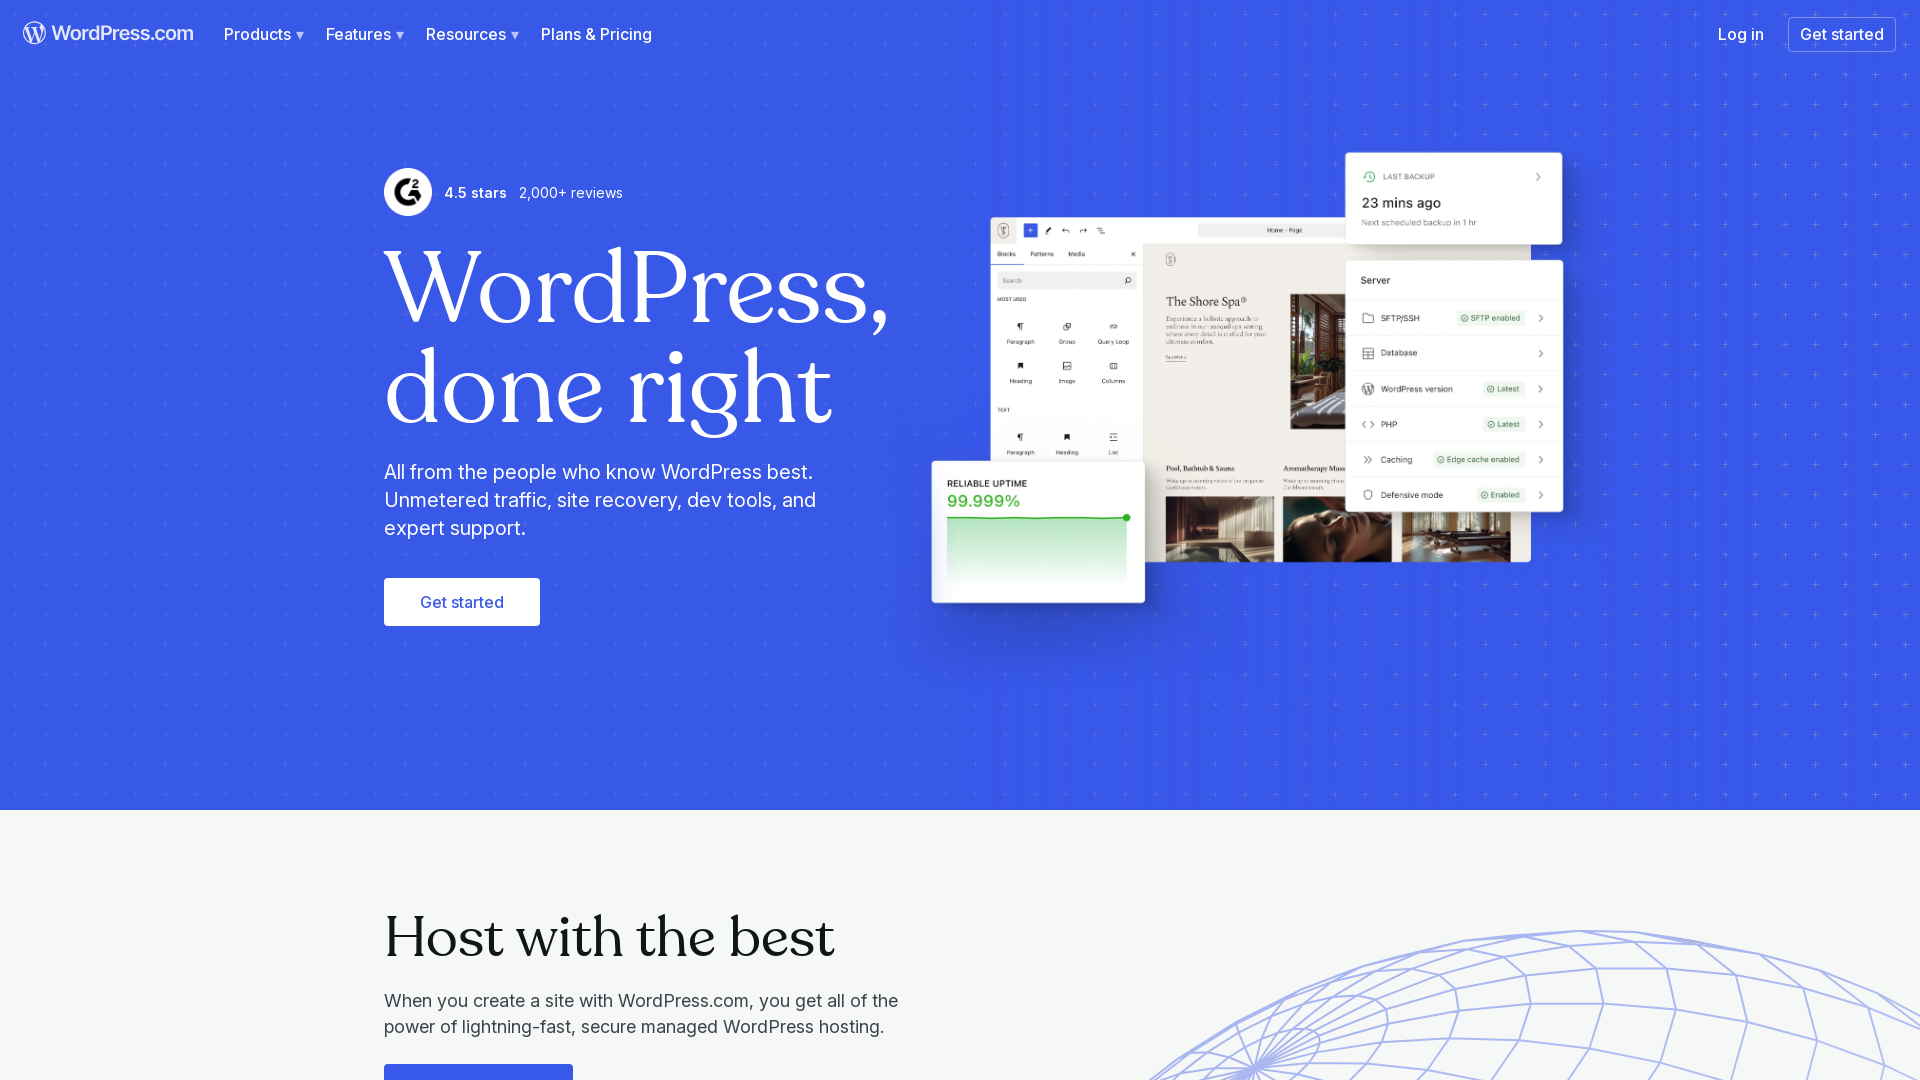

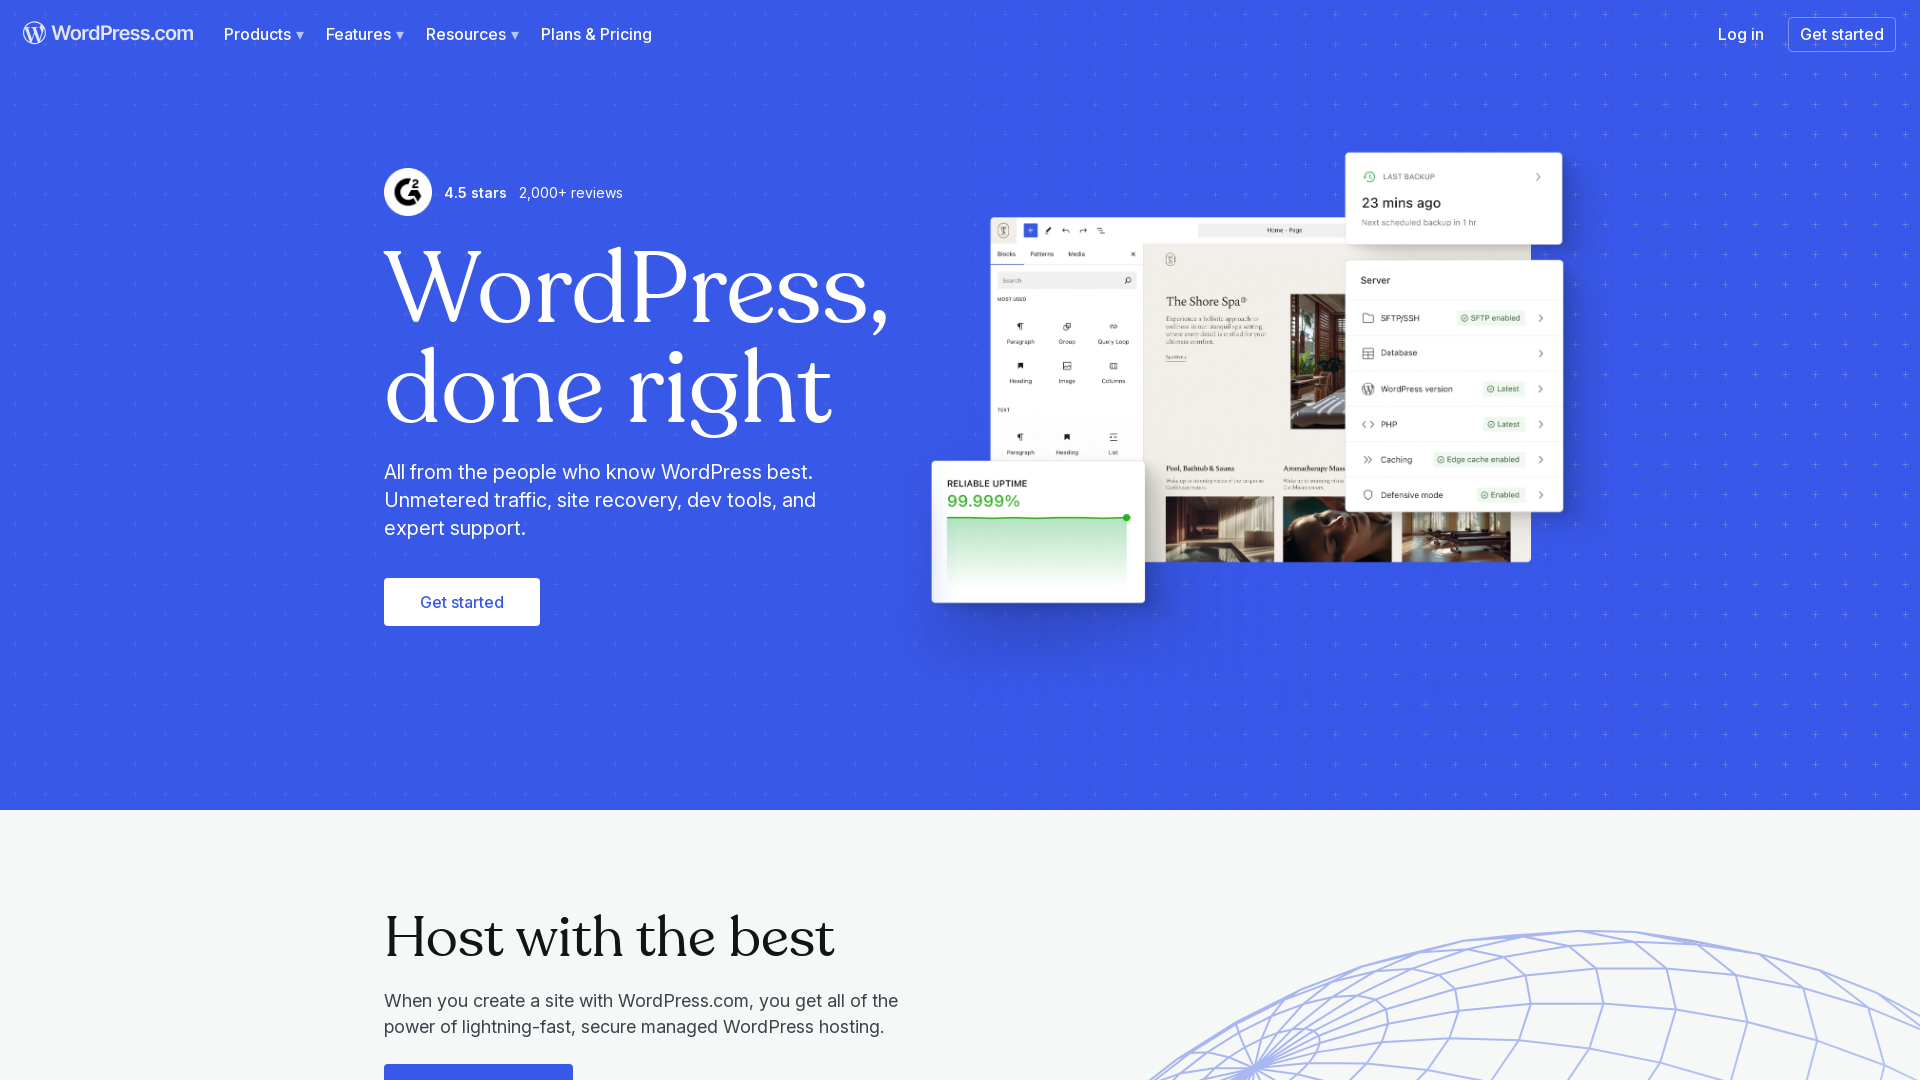